Tests an explicit wait scenario where the script waits for a price element to display "100", then clicks a book button, calculates a mathematical value based on an input, and submits the answer

Starting URL: http://suninjuly.github.io/explicit_wait2.html

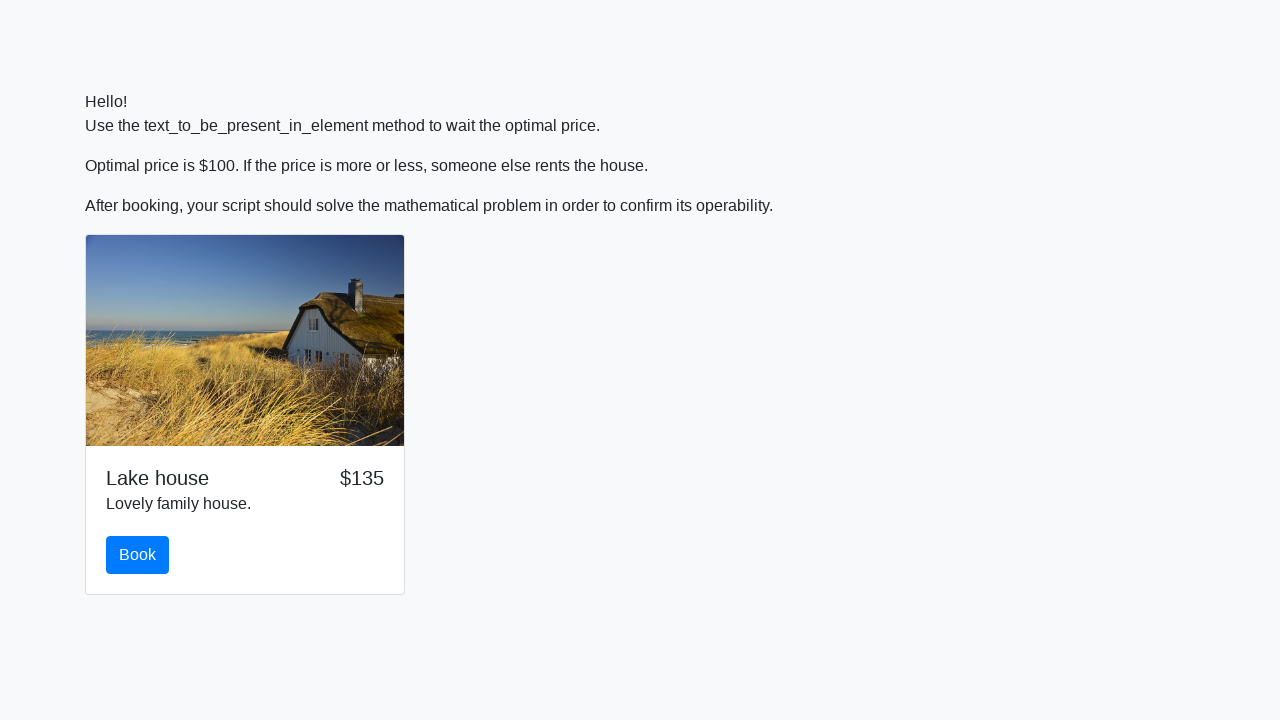

Waited for price element to display '100'
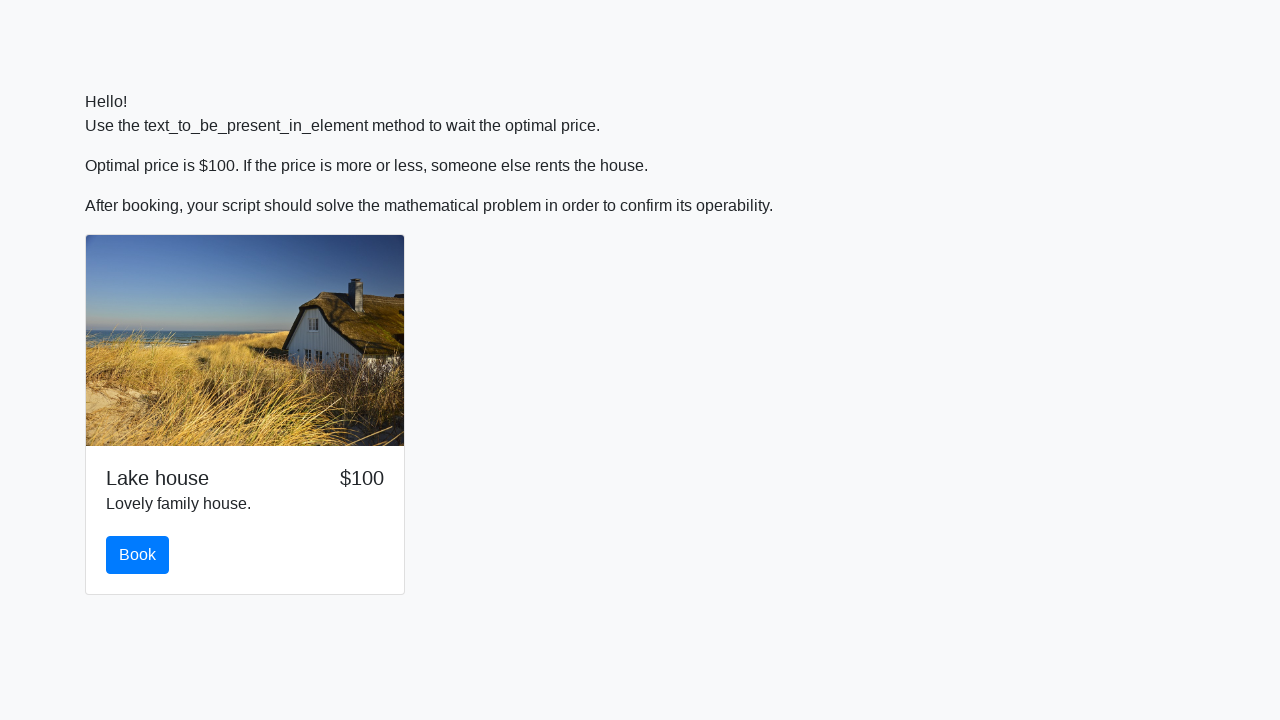

Clicked the book button at (138, 555) on #book
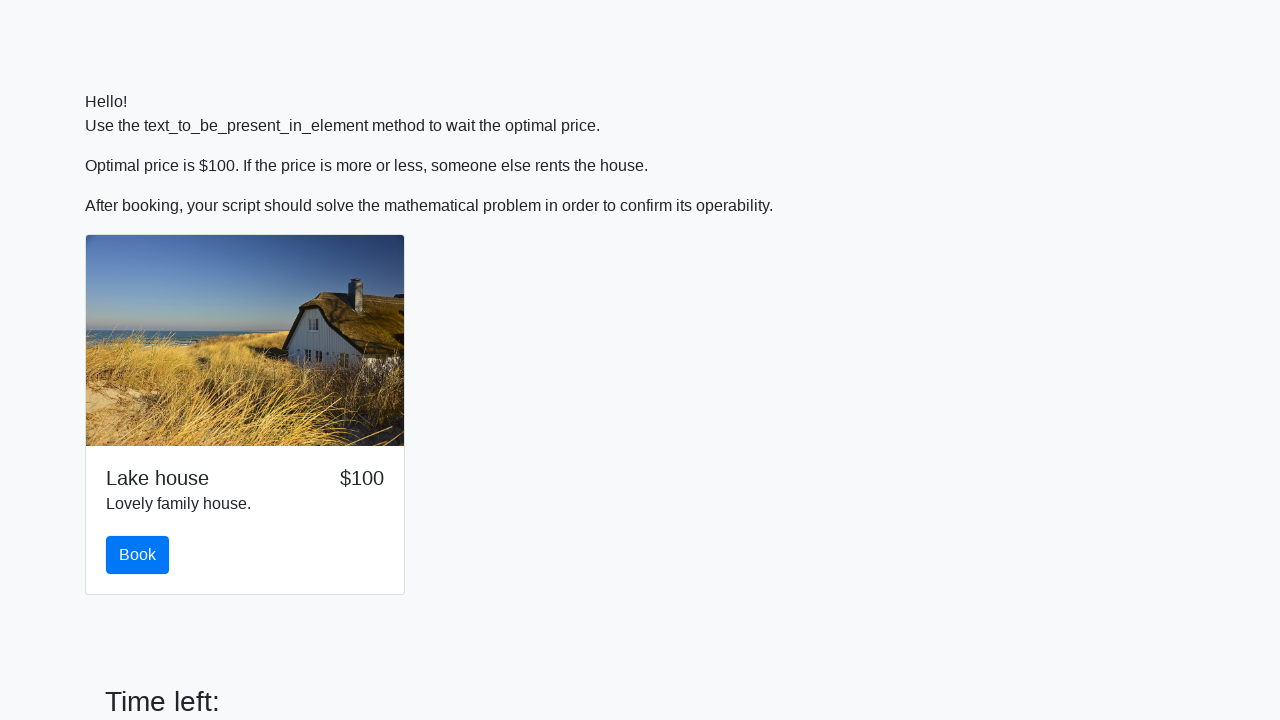

Retrieved input value: 928
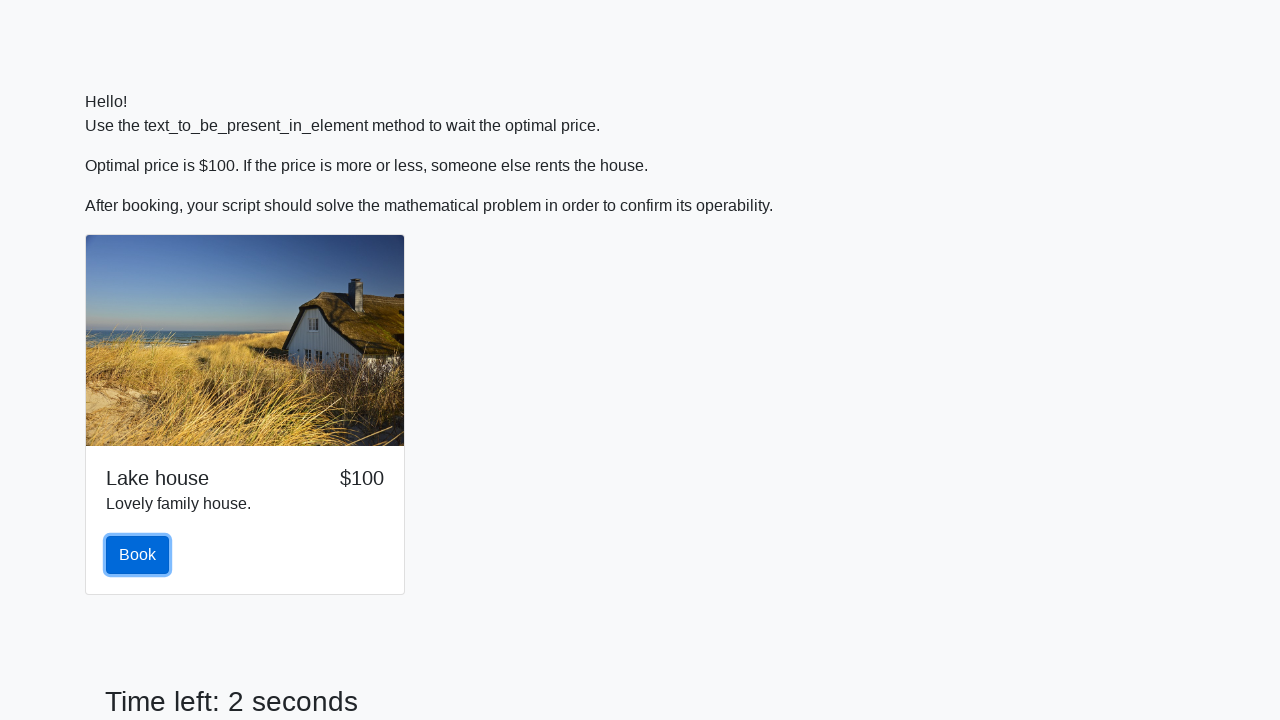

Calculated mathematical answer: 2.4257346845511356
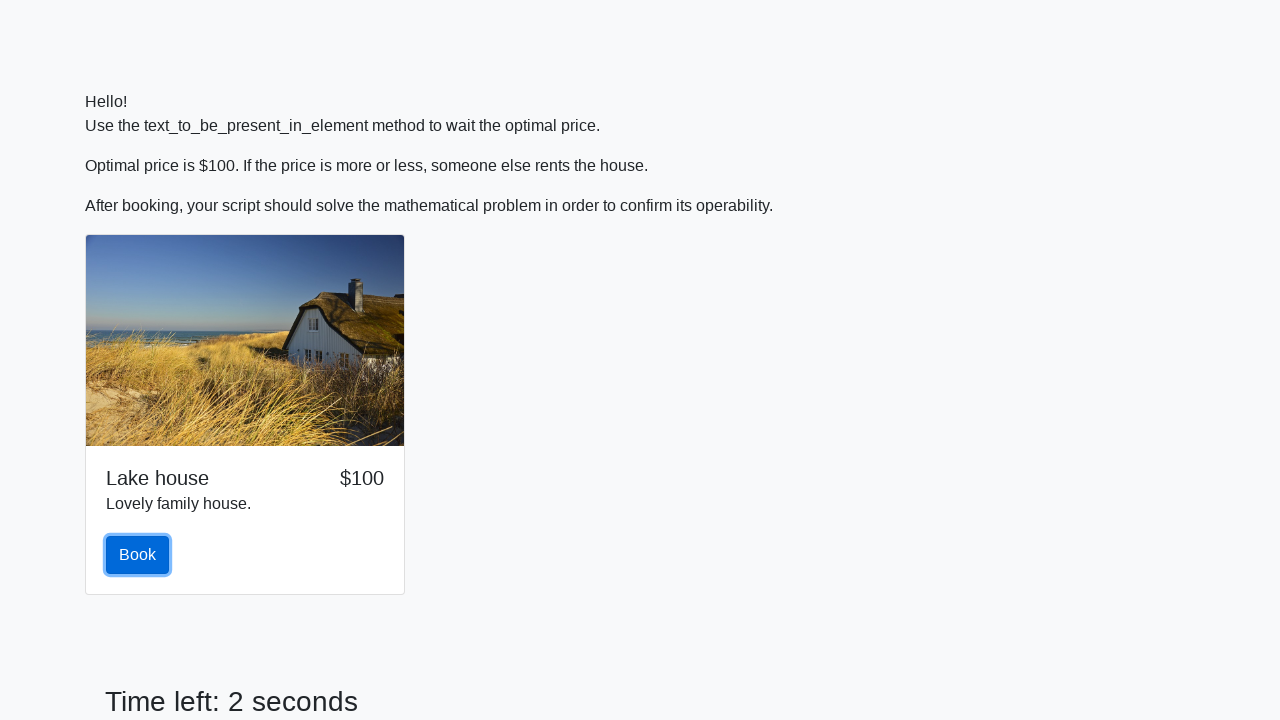

Filled answer field with calculated value: 2.4257346845511356 on #answer
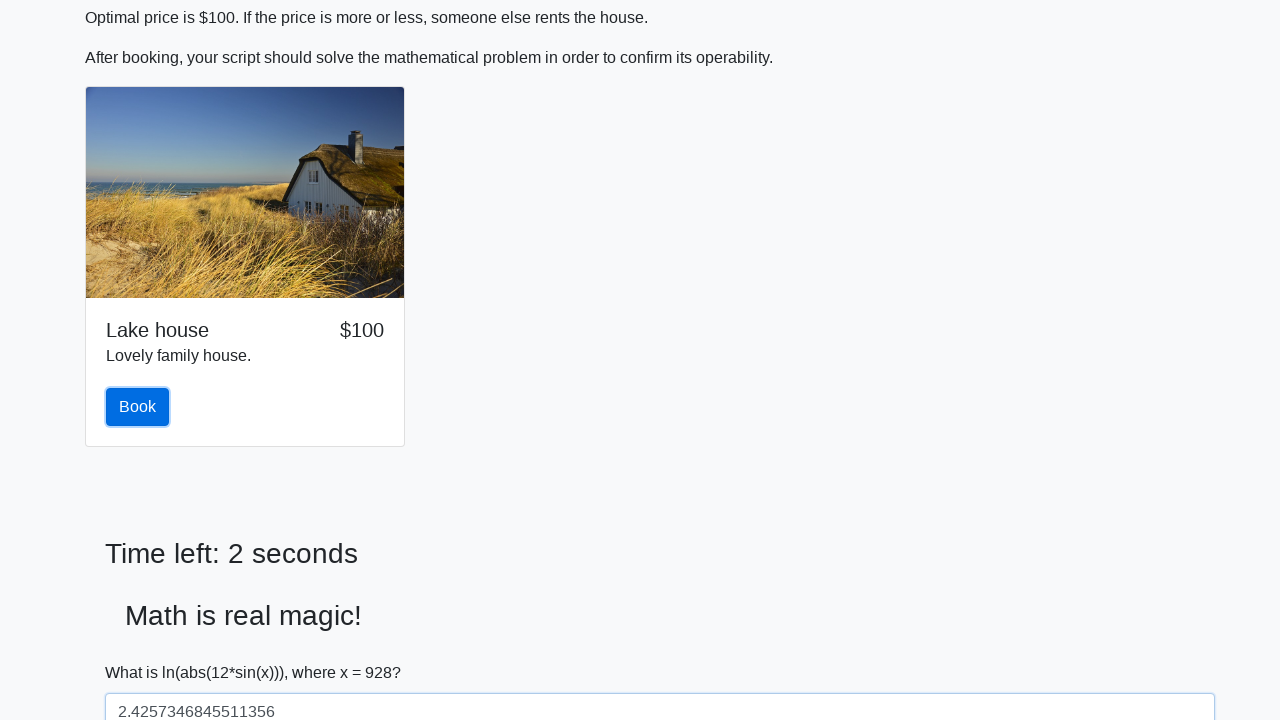

Clicked the solve button to submit answer at (143, 651) on #solve
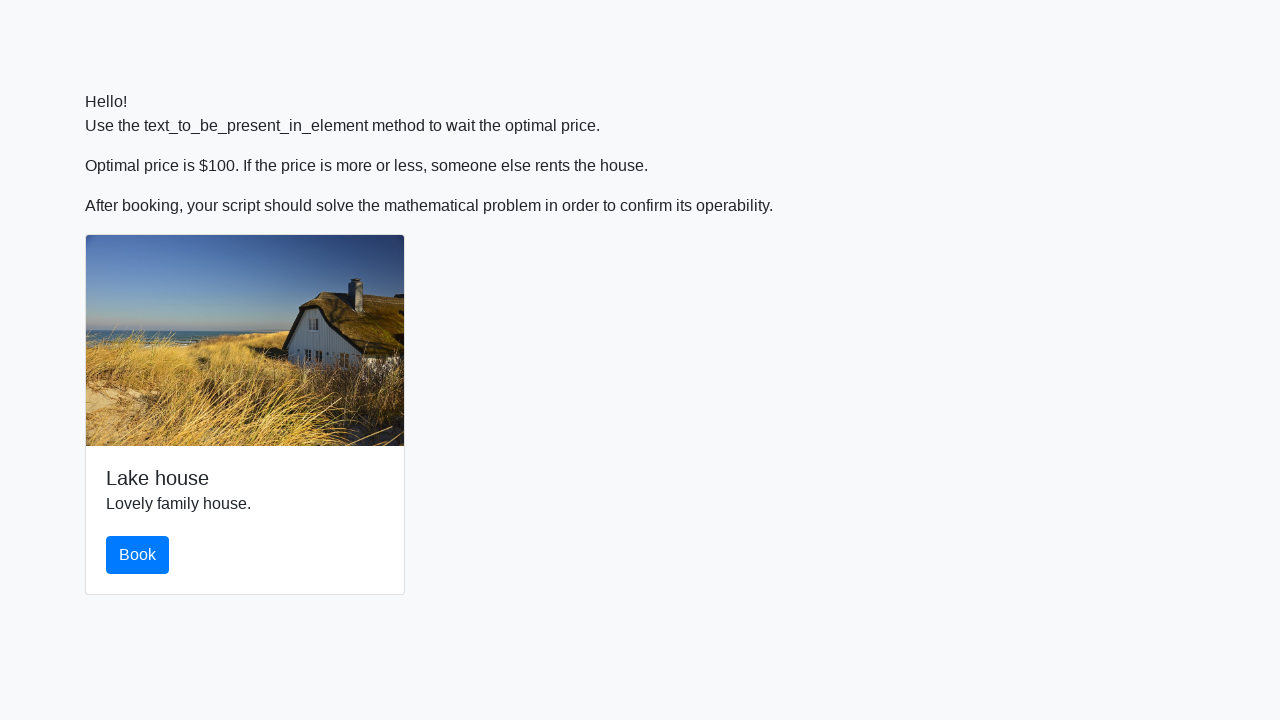

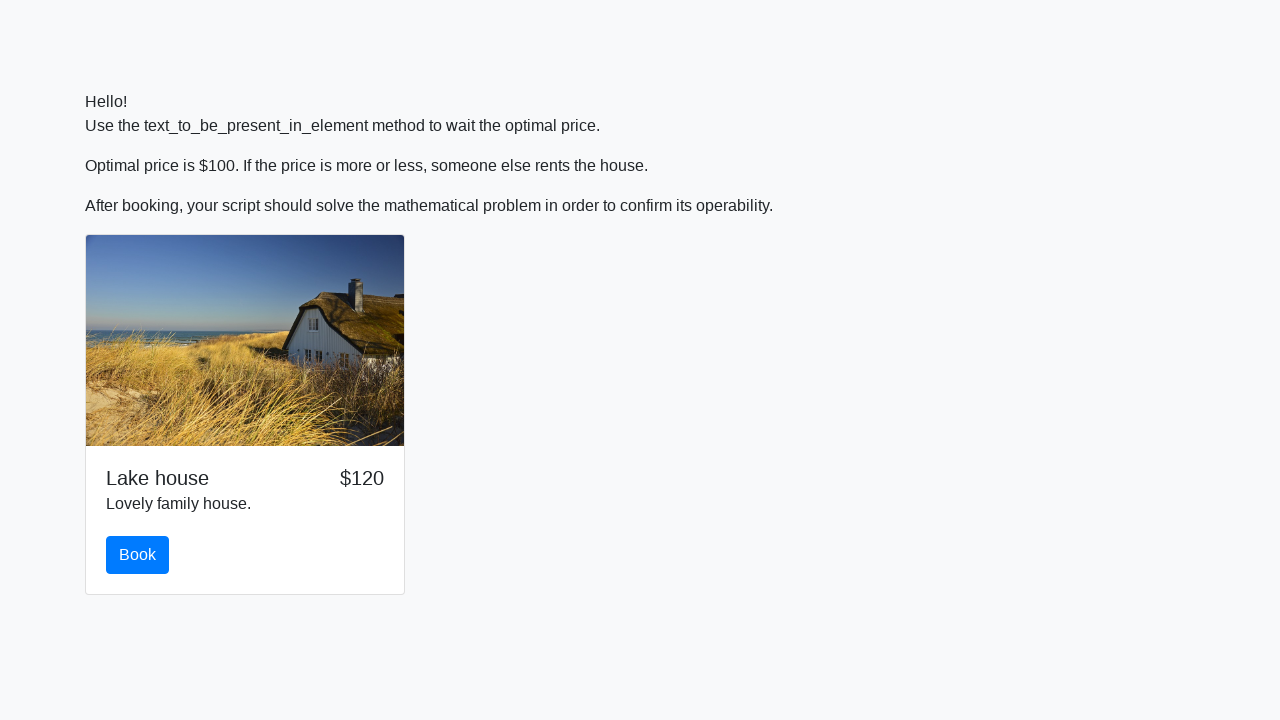